Navigates to the Blog page via menu and verifies the page title and content loads

Starting URL: http://arquillian.org

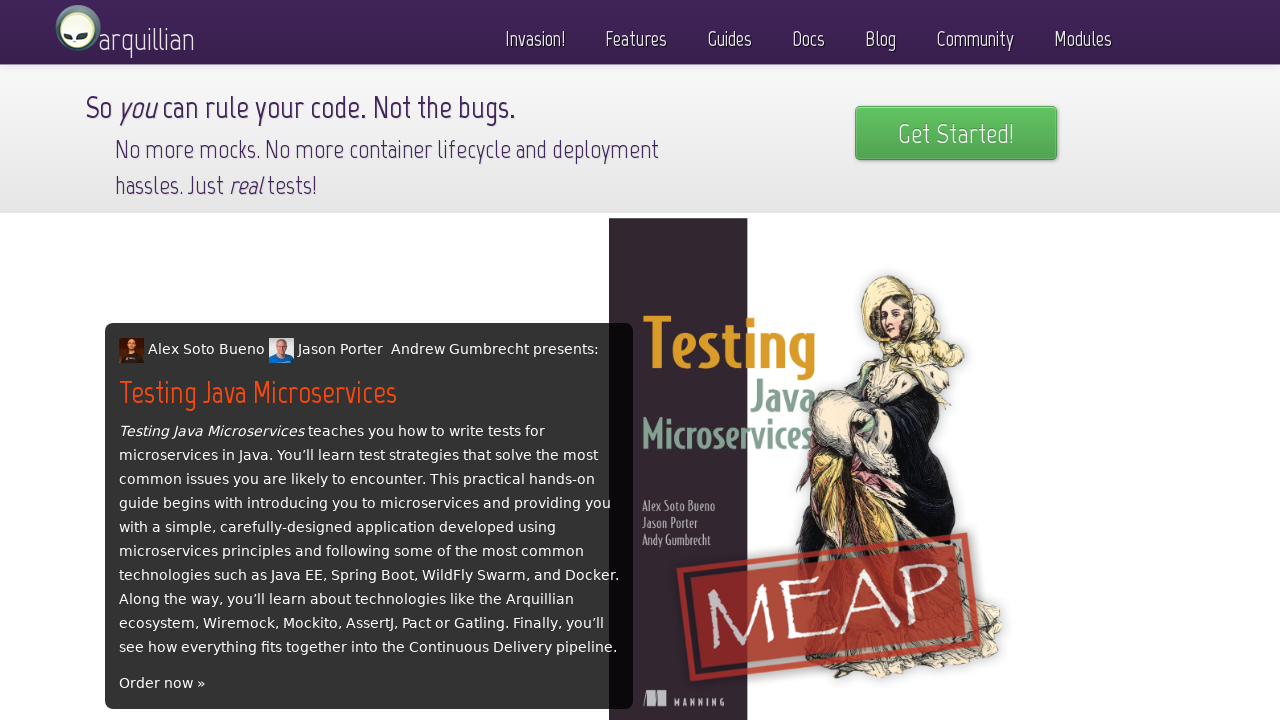

Clicked on Blog menu item at (880, 34) on text=Blog
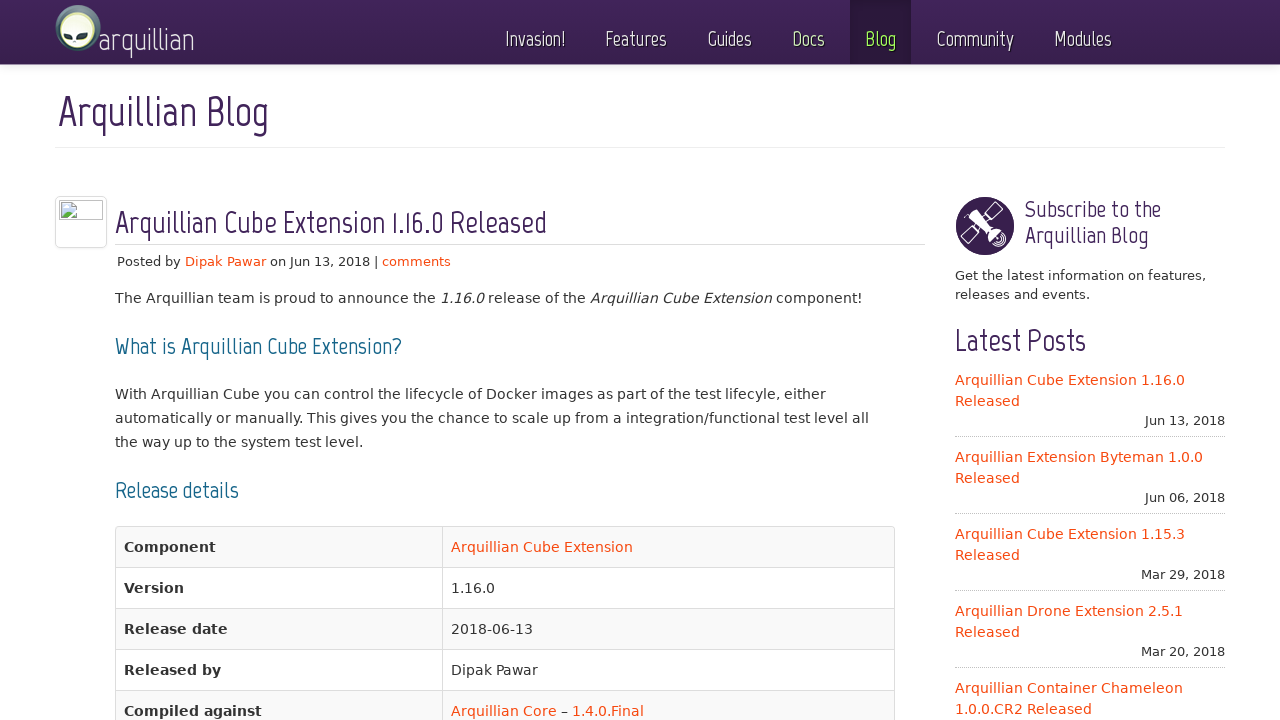

Waited for page to reach domcontentloaded state
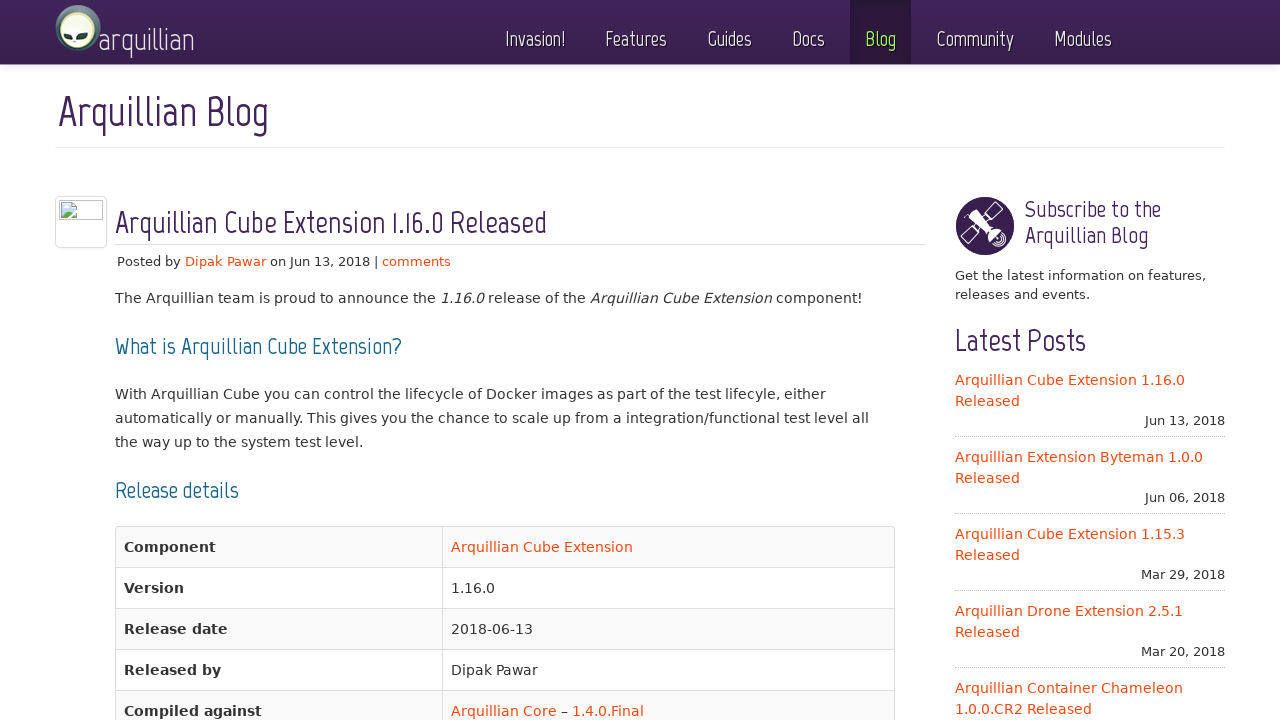

Verified page title contains 'Blog'
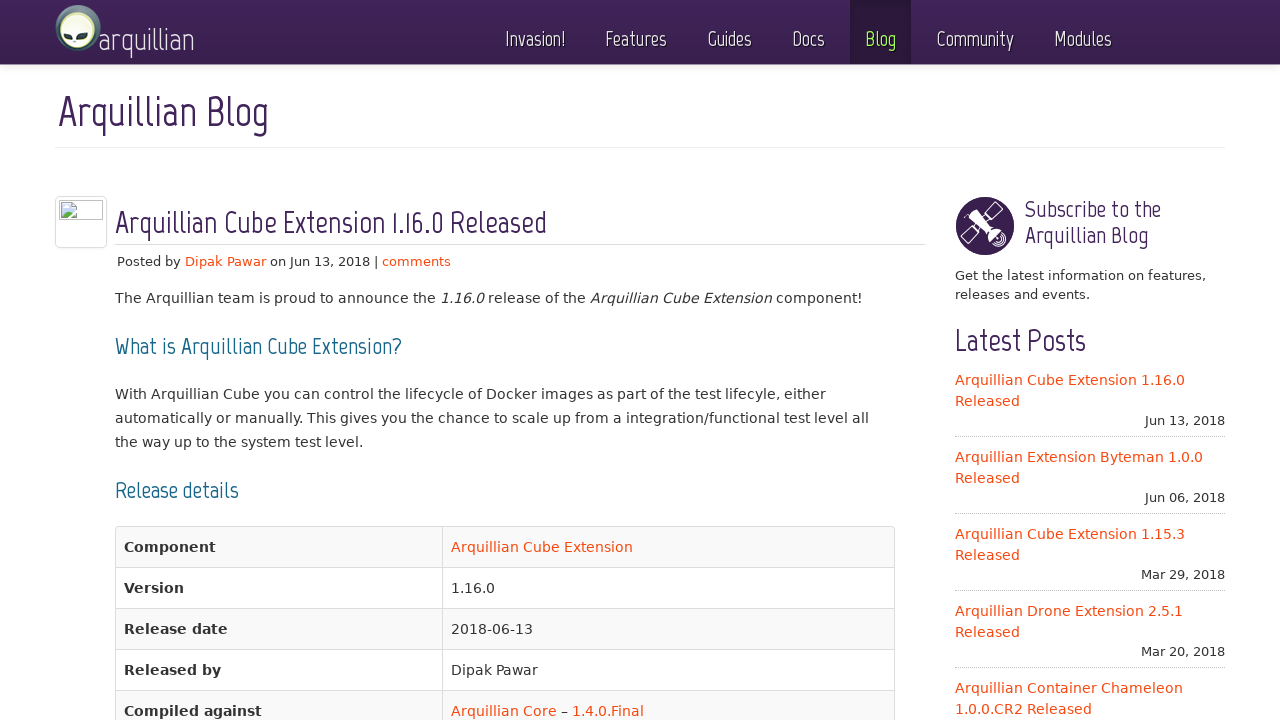

Verified page content loaded (main, article, or content element present)
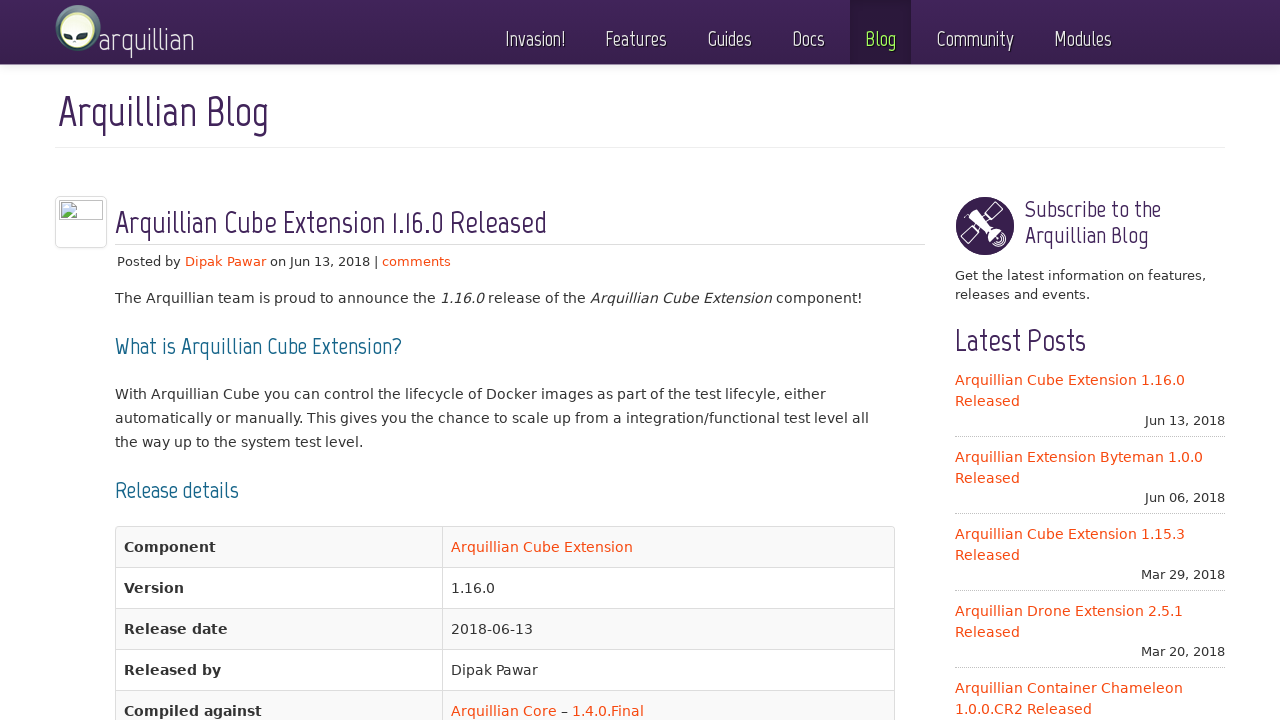

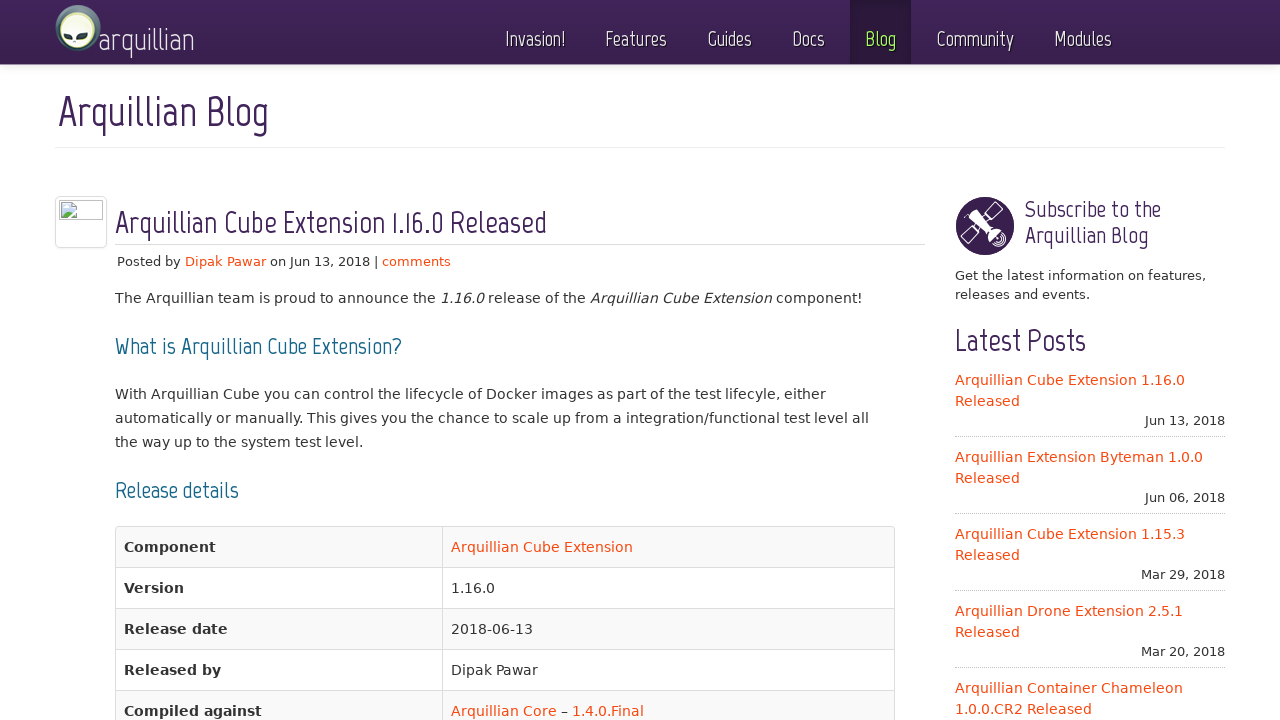